Tests clicking buttons multiple times including an add button

Starting URL: https://example.oxxostudio.tw/python/selenium/demo.html

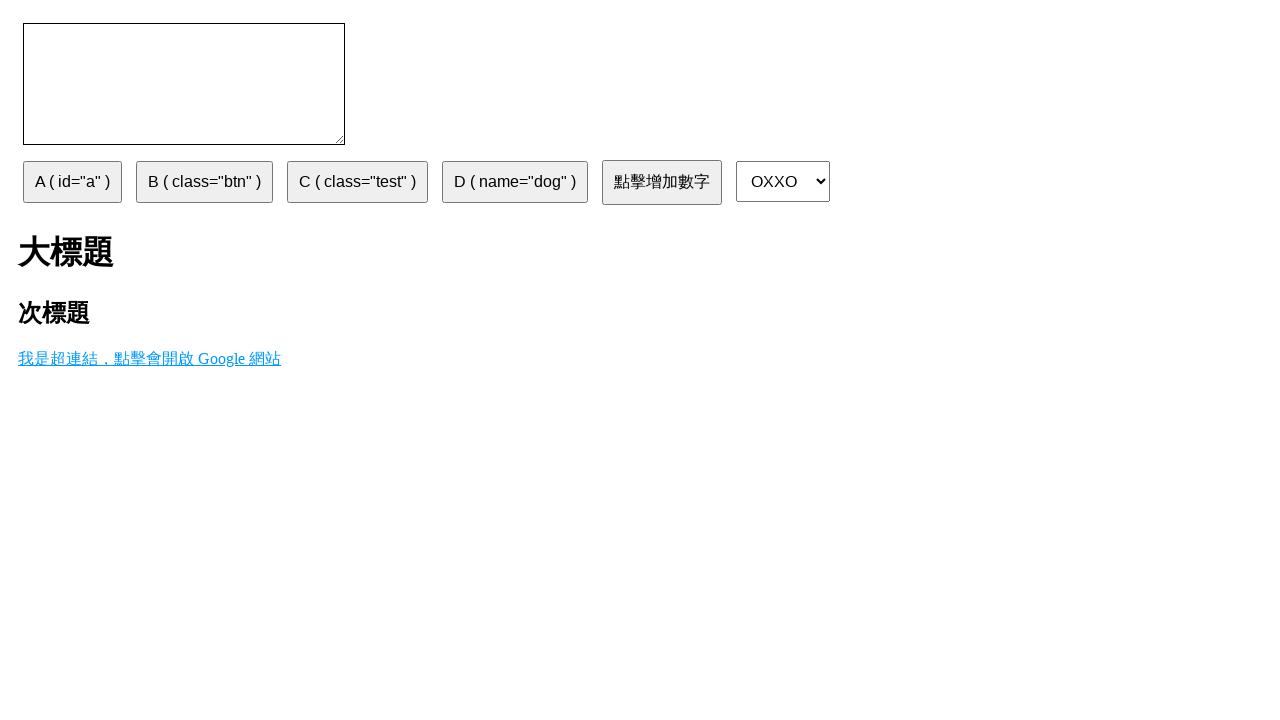

Clicked button A at (72, 182) on #a
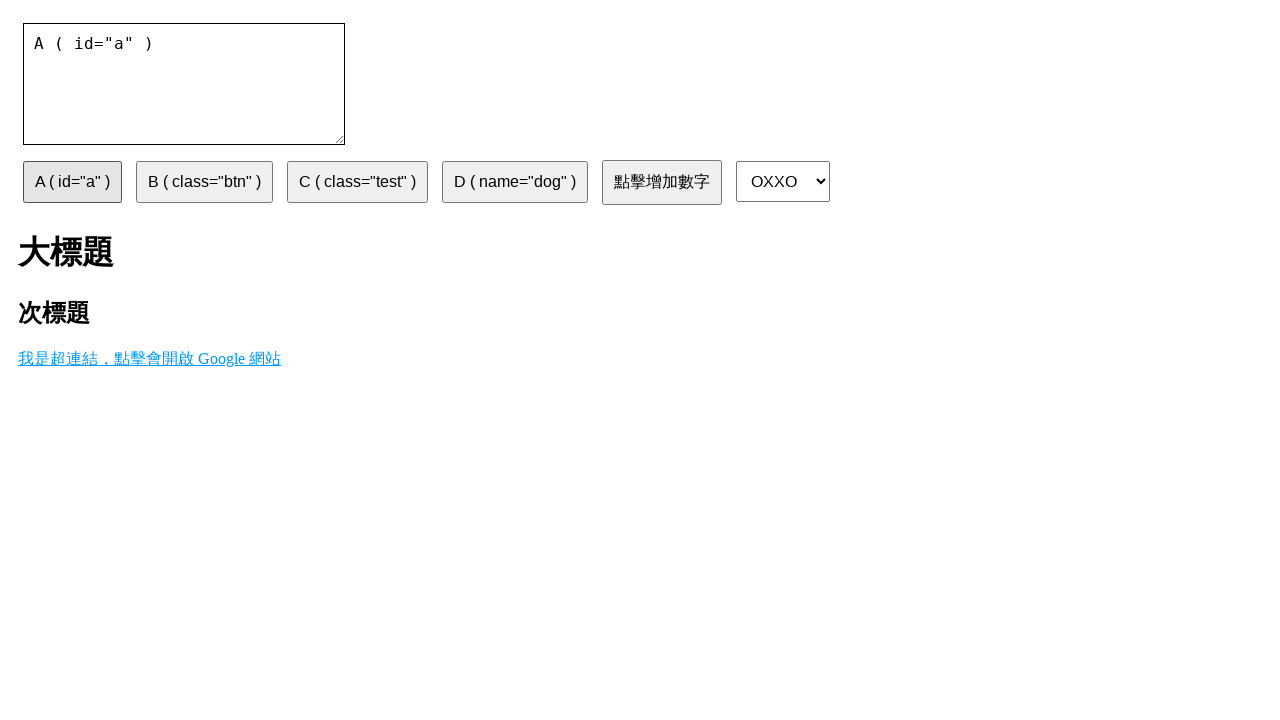

Clicked add button (1st time) at (662, 182) on #add
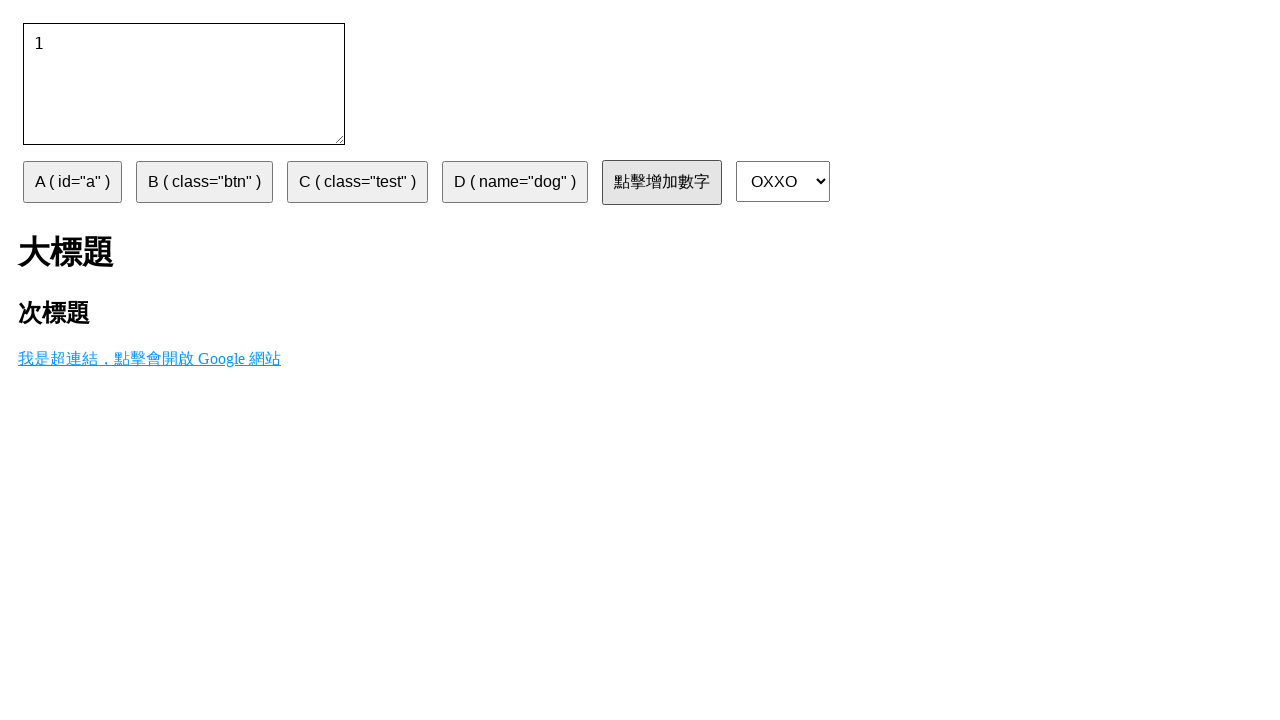

Clicked add button (2nd time) at (662, 182) on #add
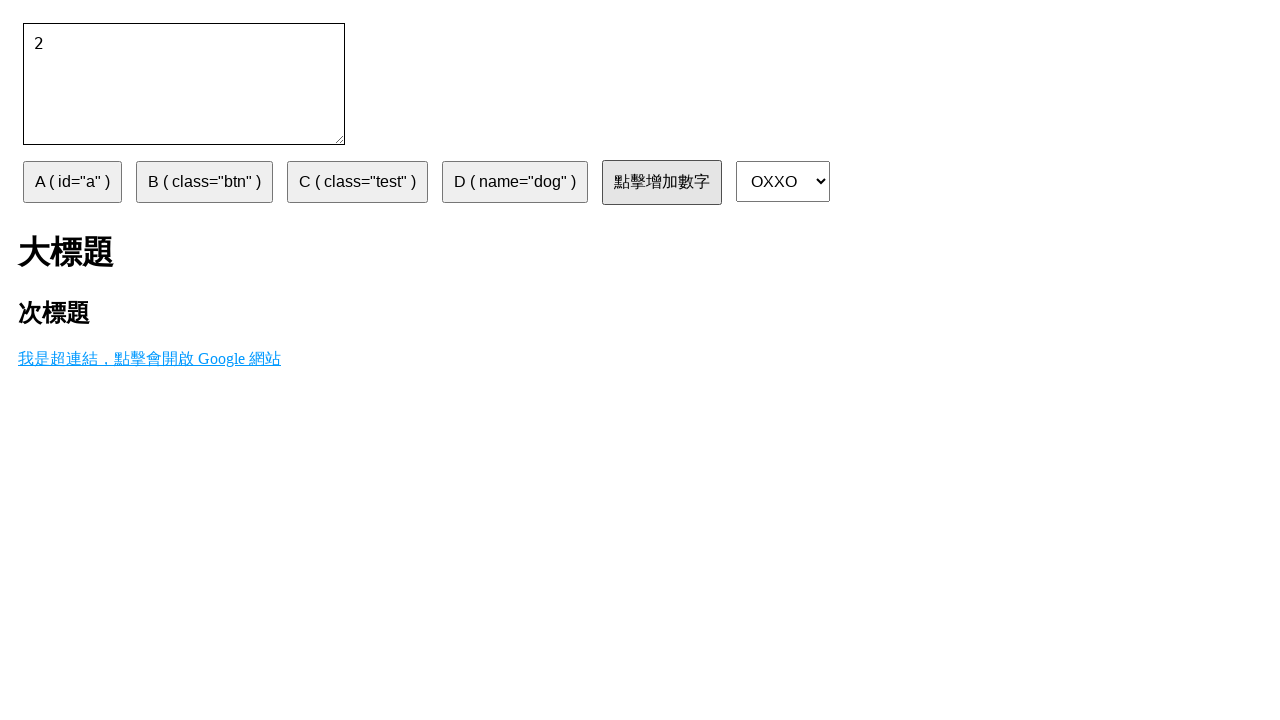

Clicked add button (3rd time) at (662, 182) on #add
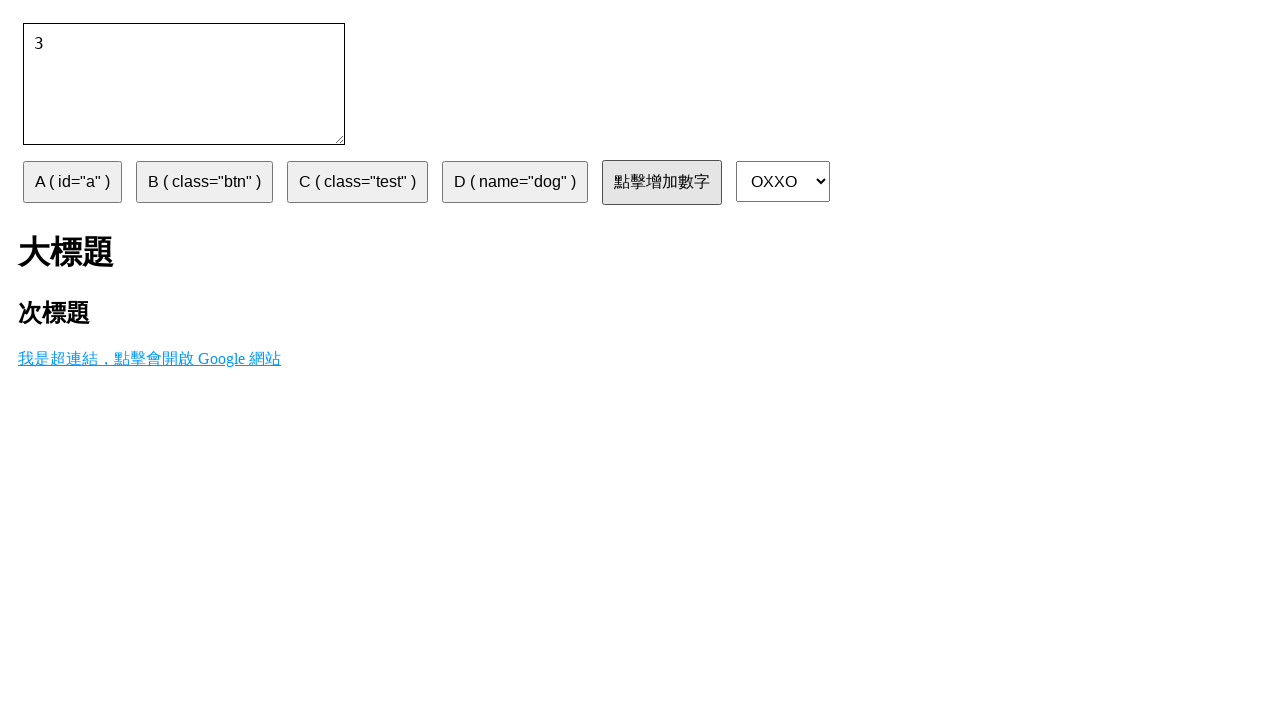

Clicked add button (4th time) at (662, 182) on #add
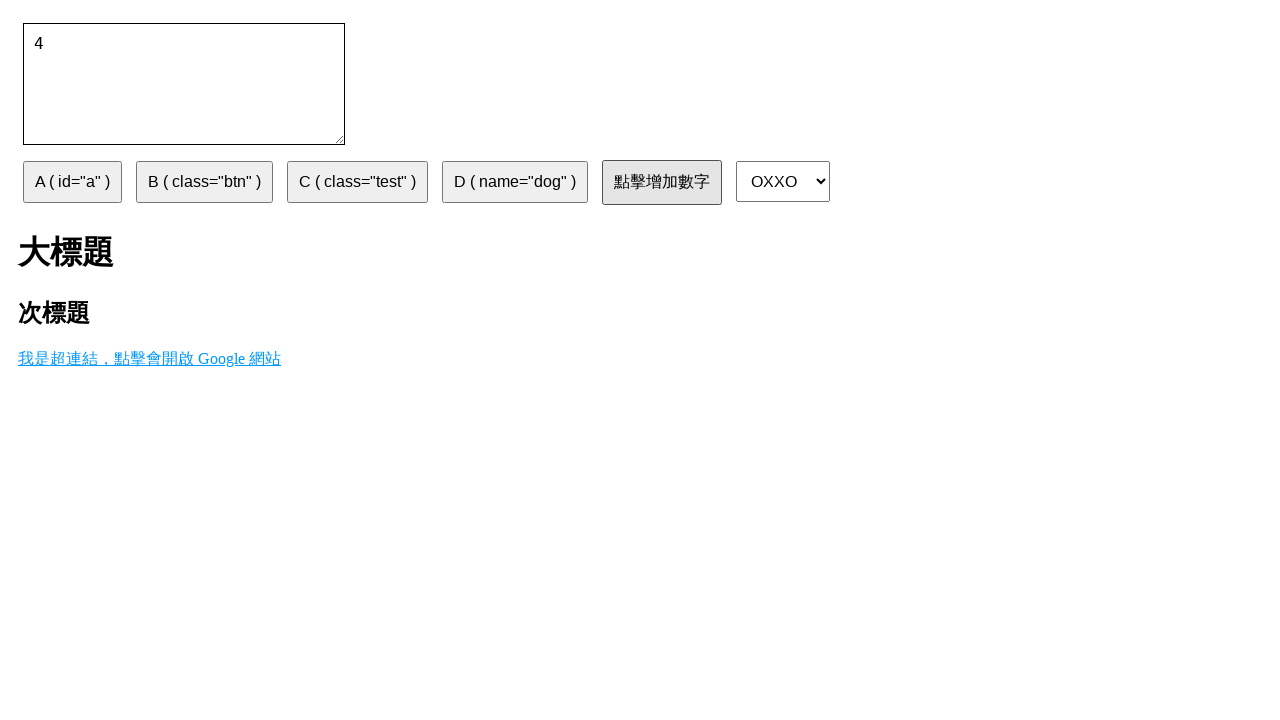

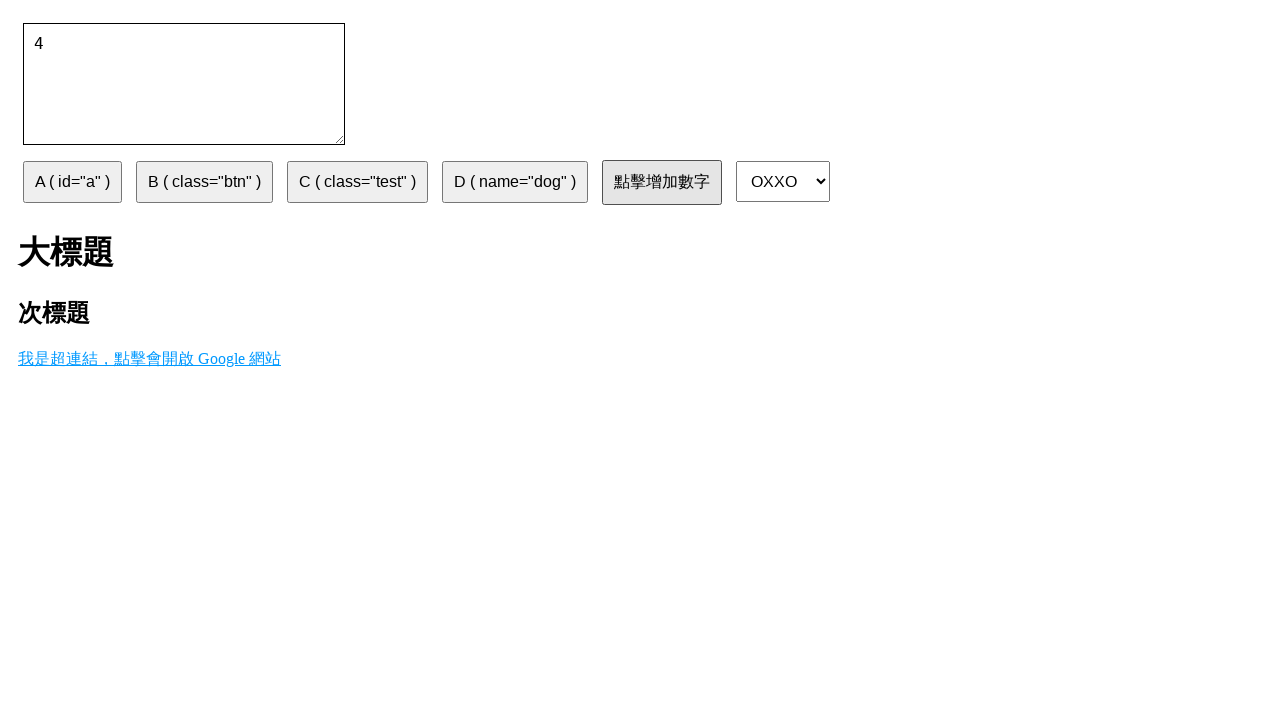